Verifies that the search input field and logo image are displayed on the OpenCart homepage

Starting URL: https://naveenautomationlabs.com/opencart/

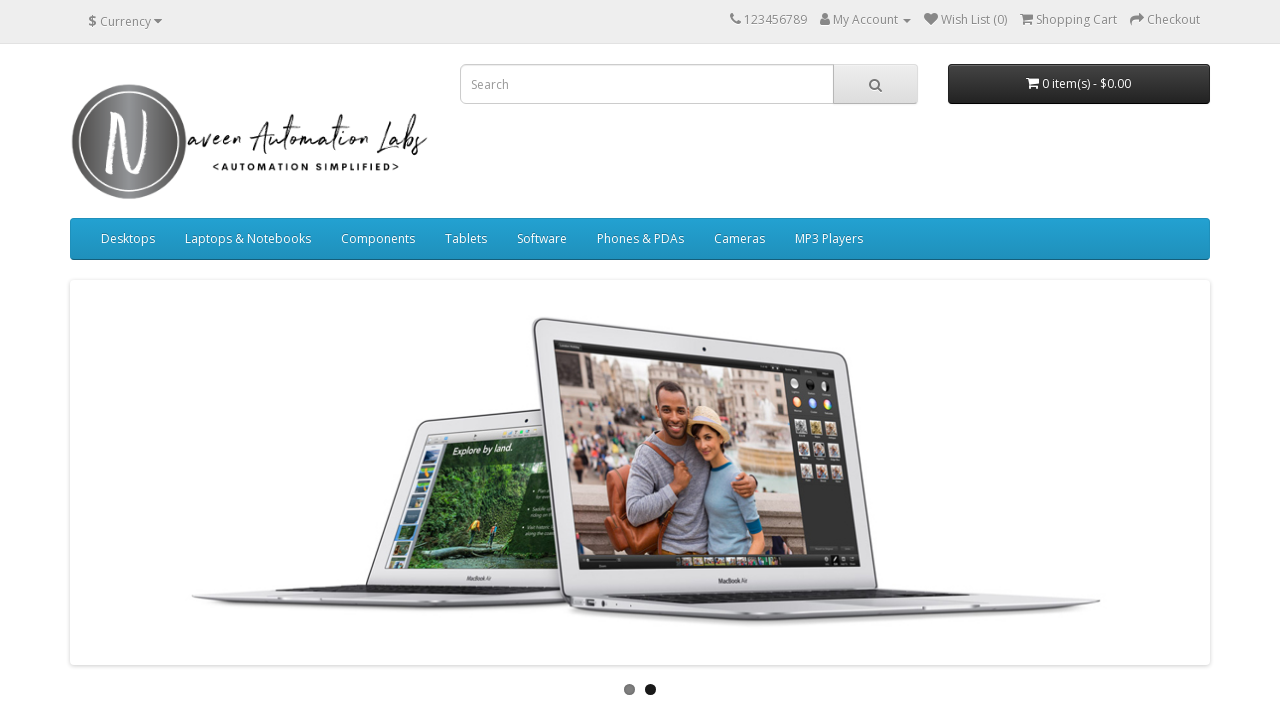

Located search input field
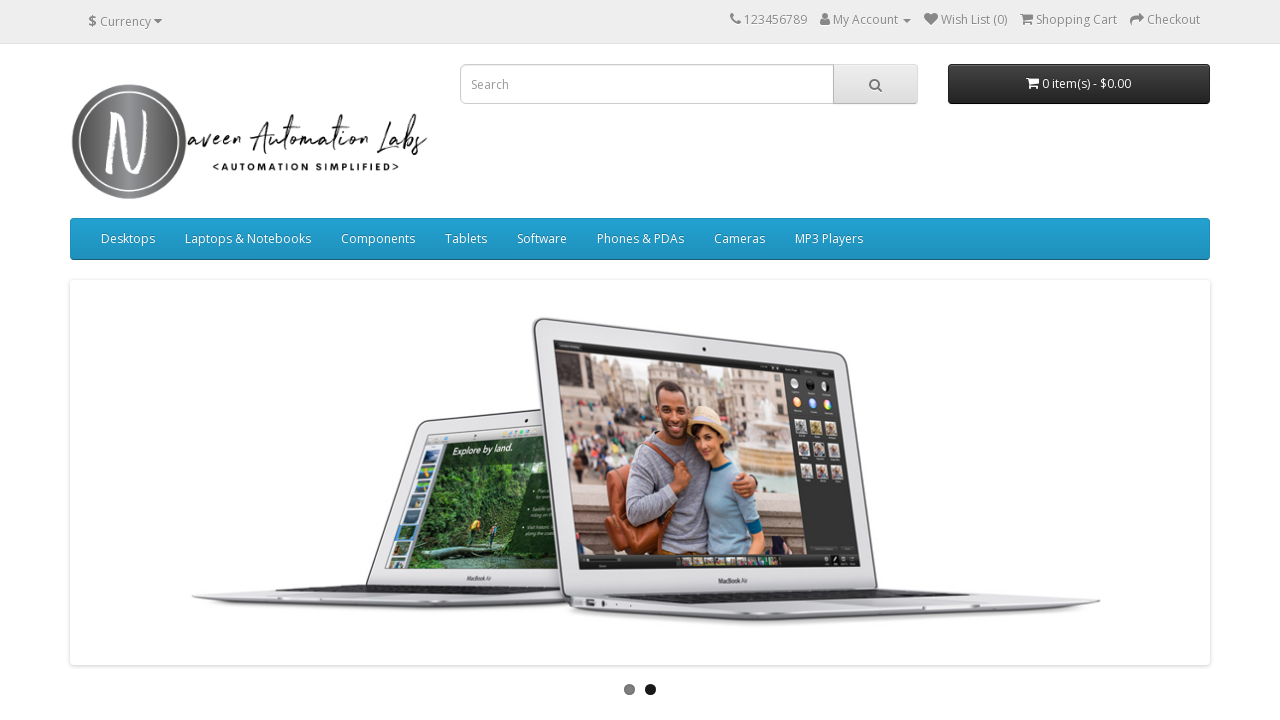

Verified search input field is displayed
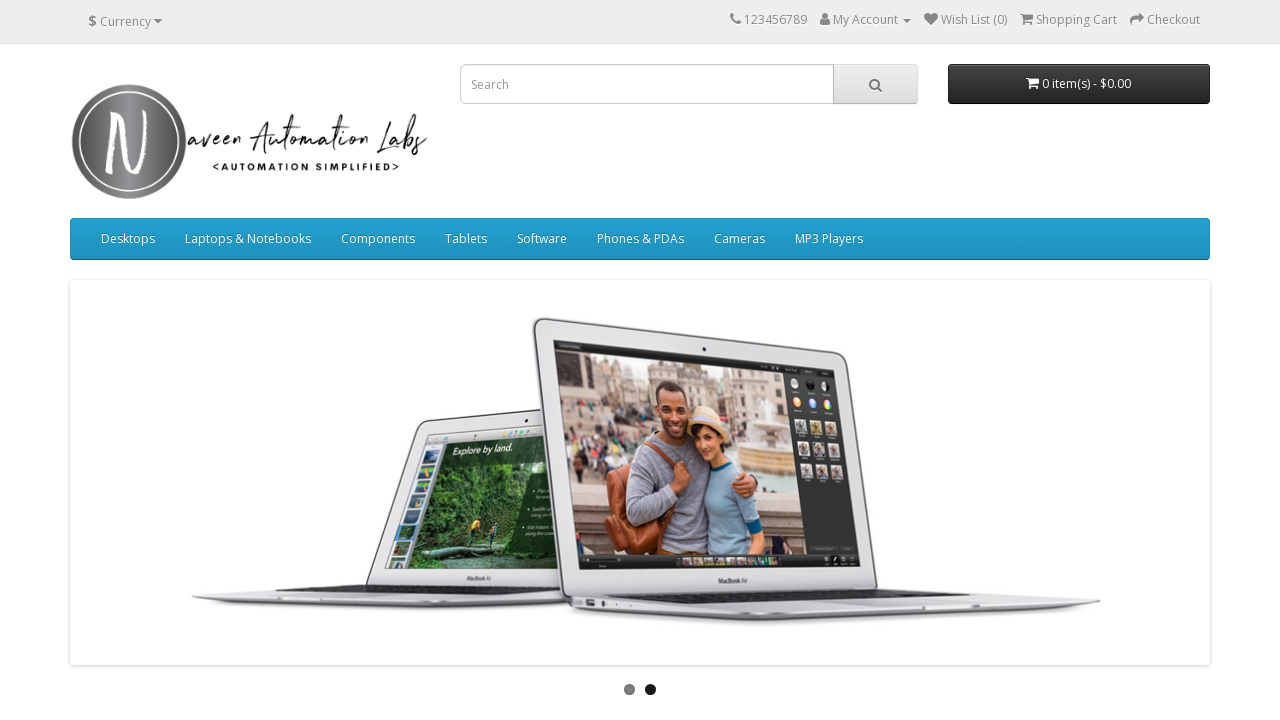

Located OpenCart logo image
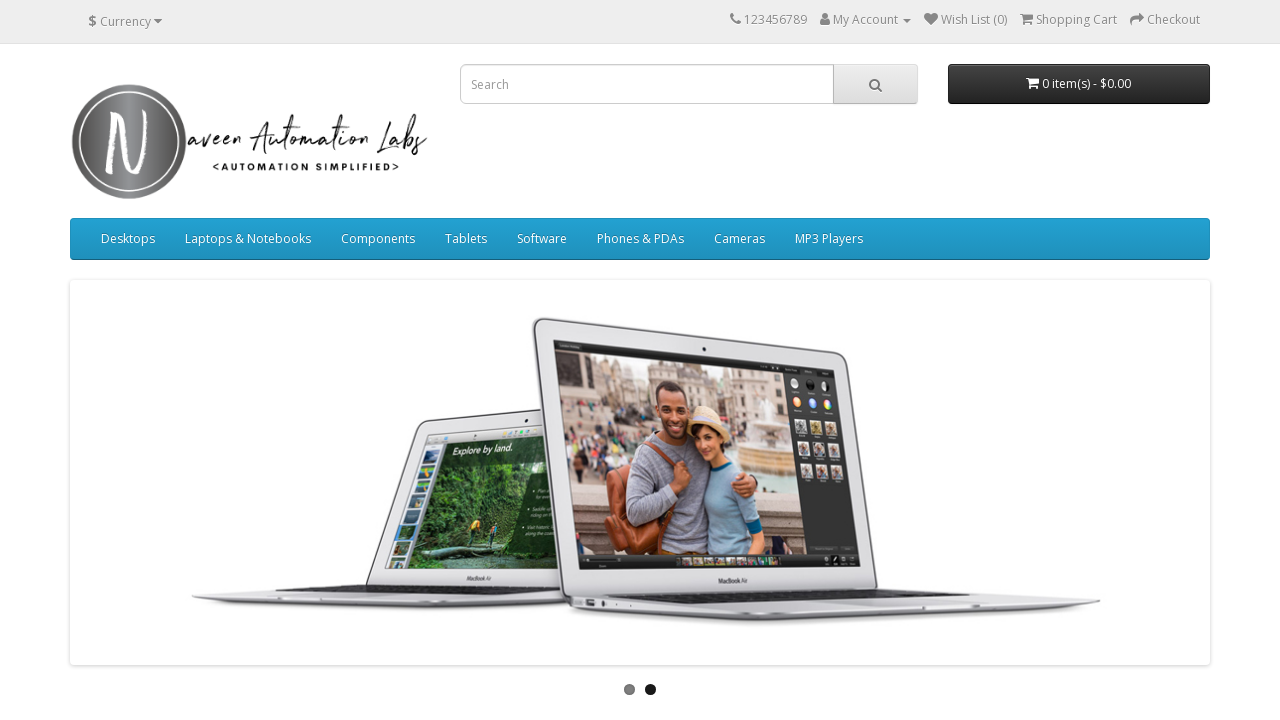

Verified OpenCart logo image is displayed
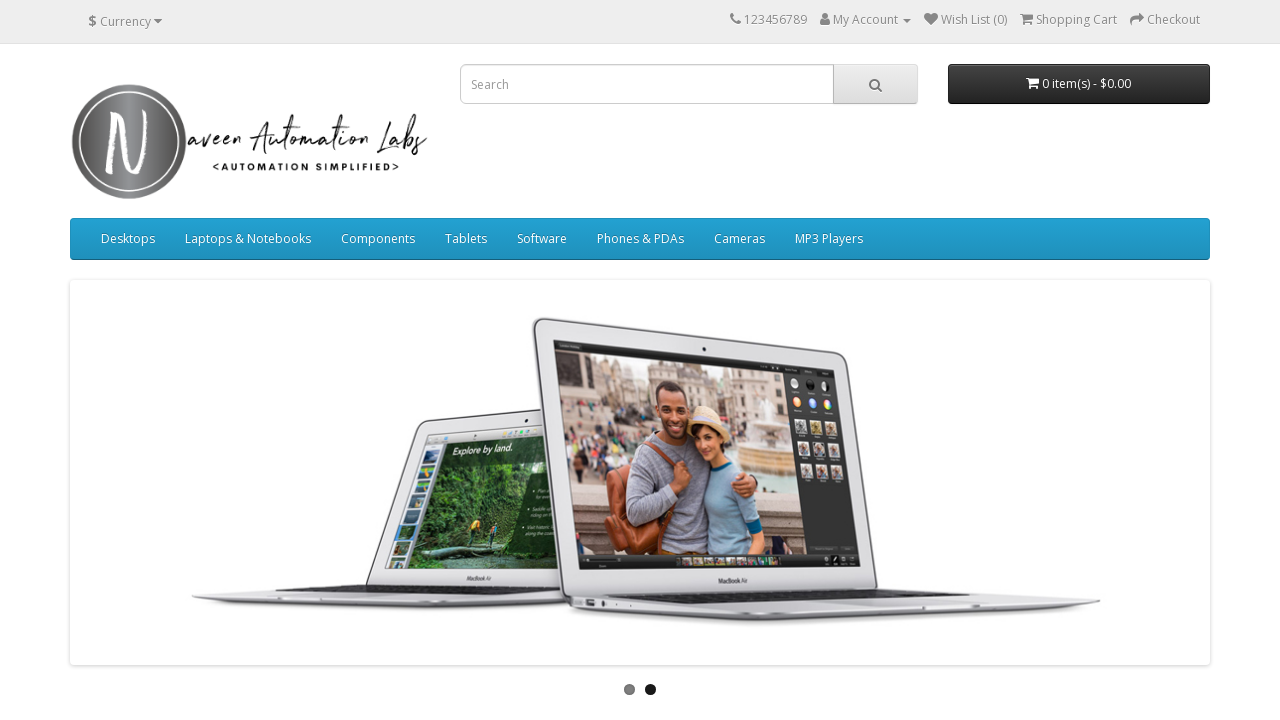

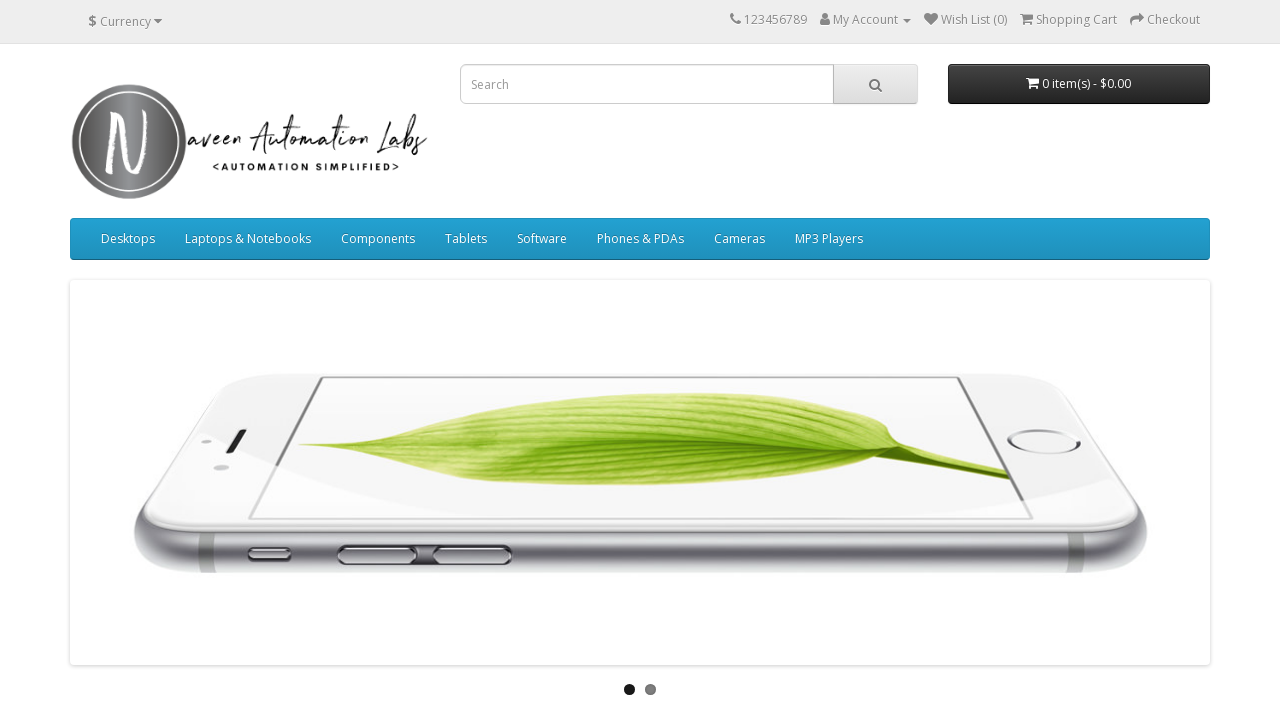